Tests that clicking the Due column header twice sorts the table data in descending order.

Starting URL: http://the-internet.herokuapp.com/tables

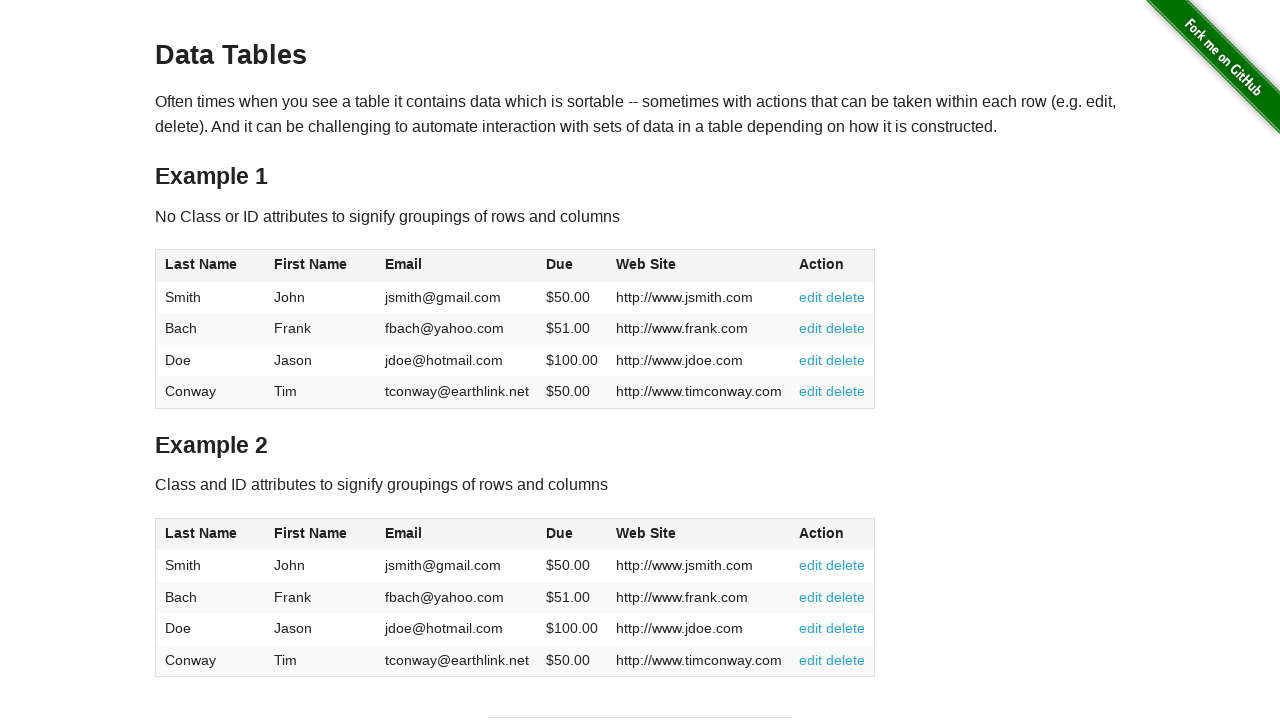

Clicked Due column header for first sort (ascending) at (572, 266) on #table1 thead tr th:nth-of-type(4)
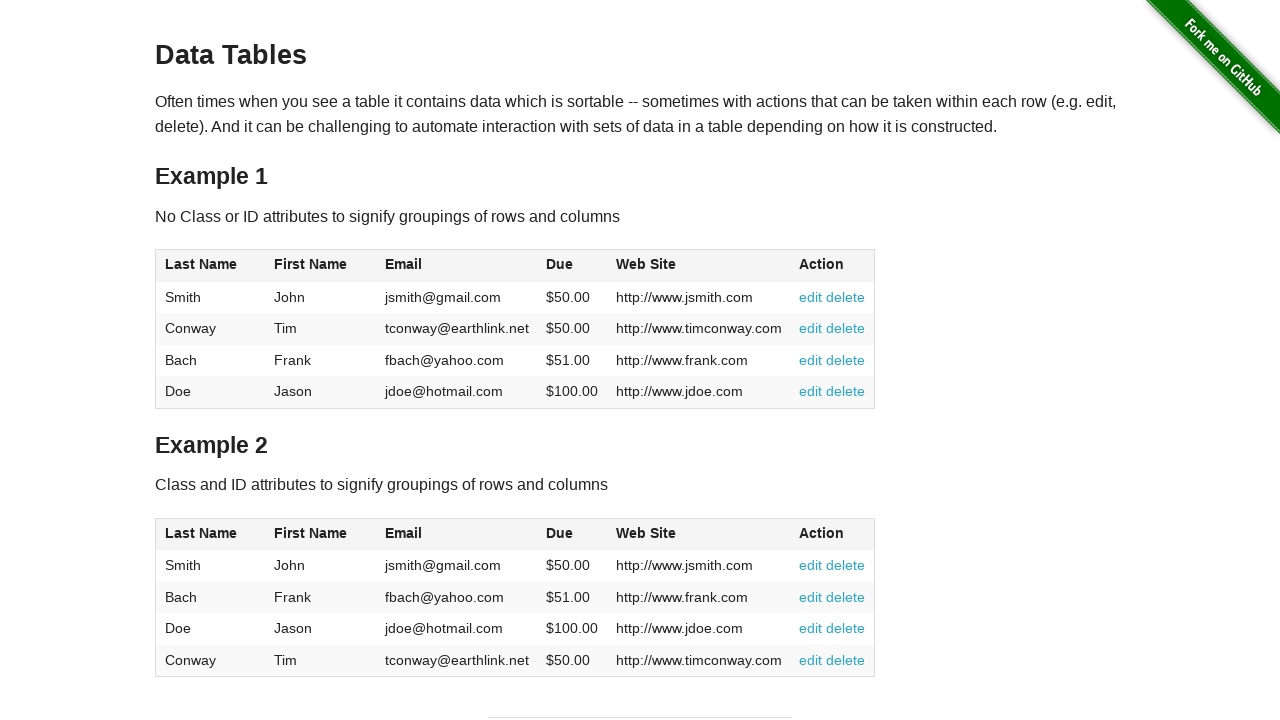

Clicked Due column header for second sort (descending) at (572, 266) on #table1 thead tr th:nth-of-type(4)
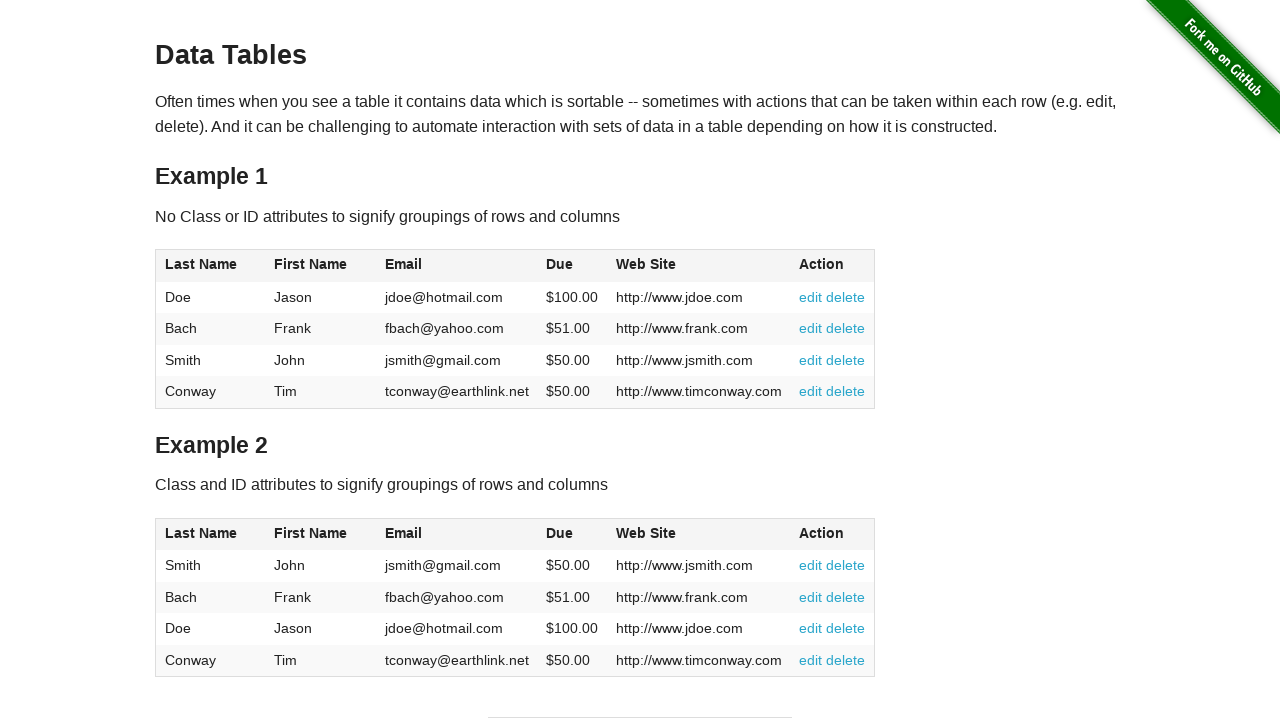

Table data loaded and table sorted in descending order by Due column
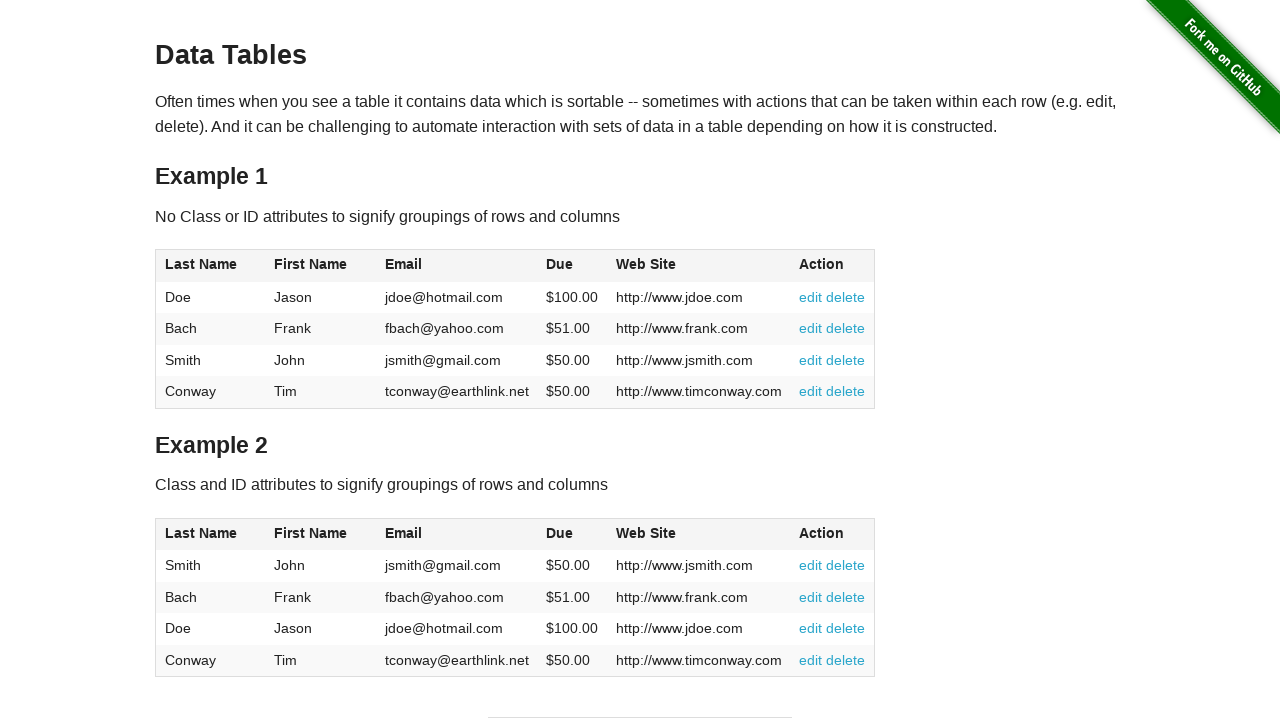

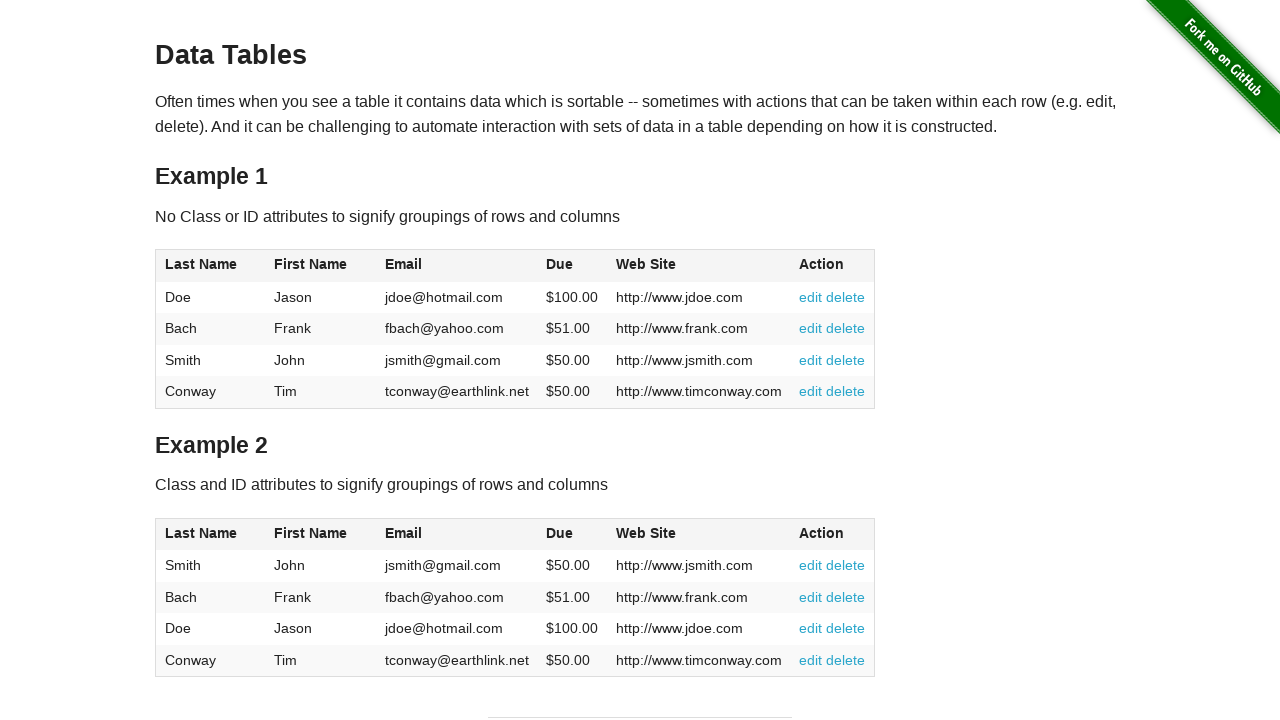